Tests JavaScript prompt dialog by clicking the third button, entering text, and accepting the prompt

Starting URL: https://the-internet.herokuapp.com/javascript_alerts

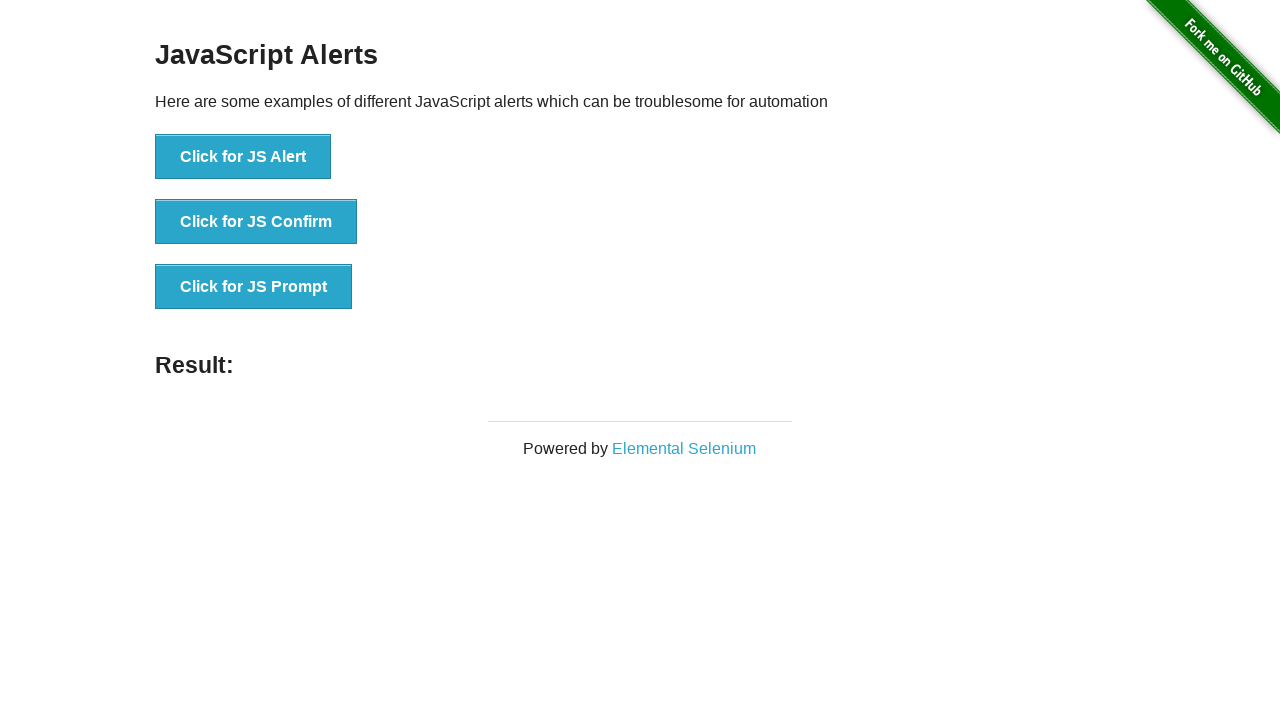

Set up dialog handler to accept prompt with 'John Smith'
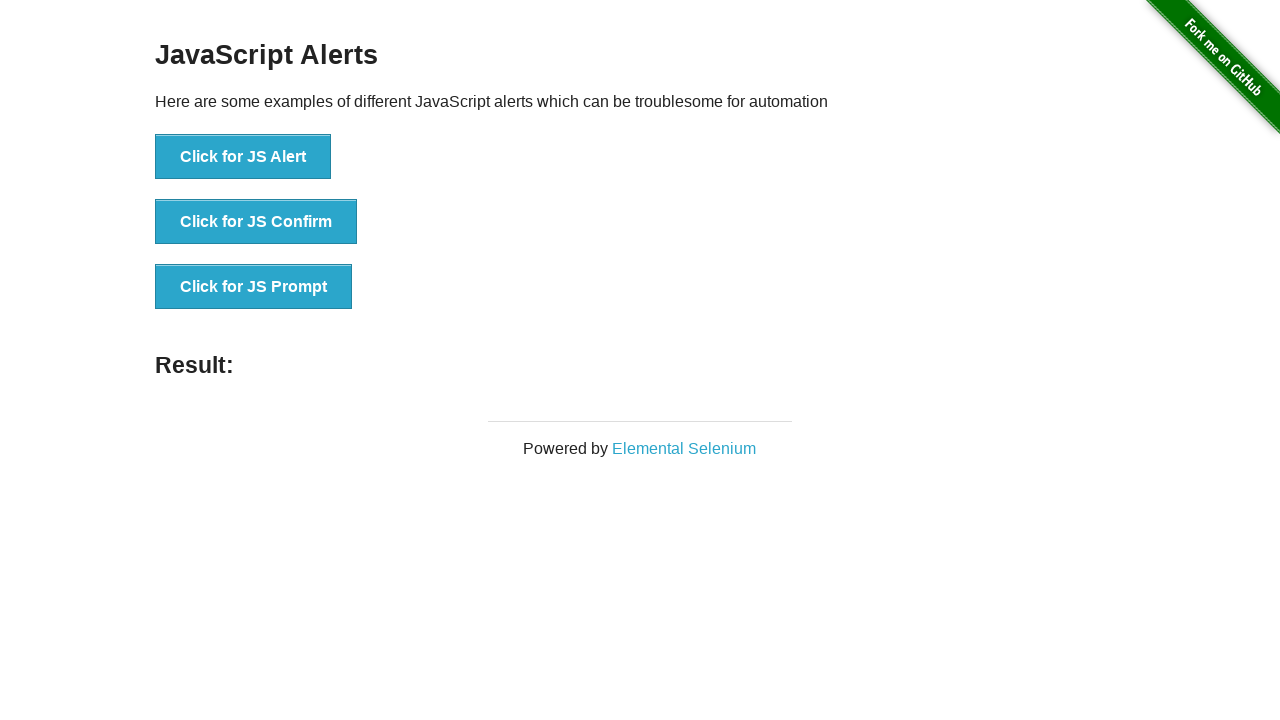

Clicked the JavaScript prompt button at (254, 287) on xpath=//button[text()='Click for JS Prompt']
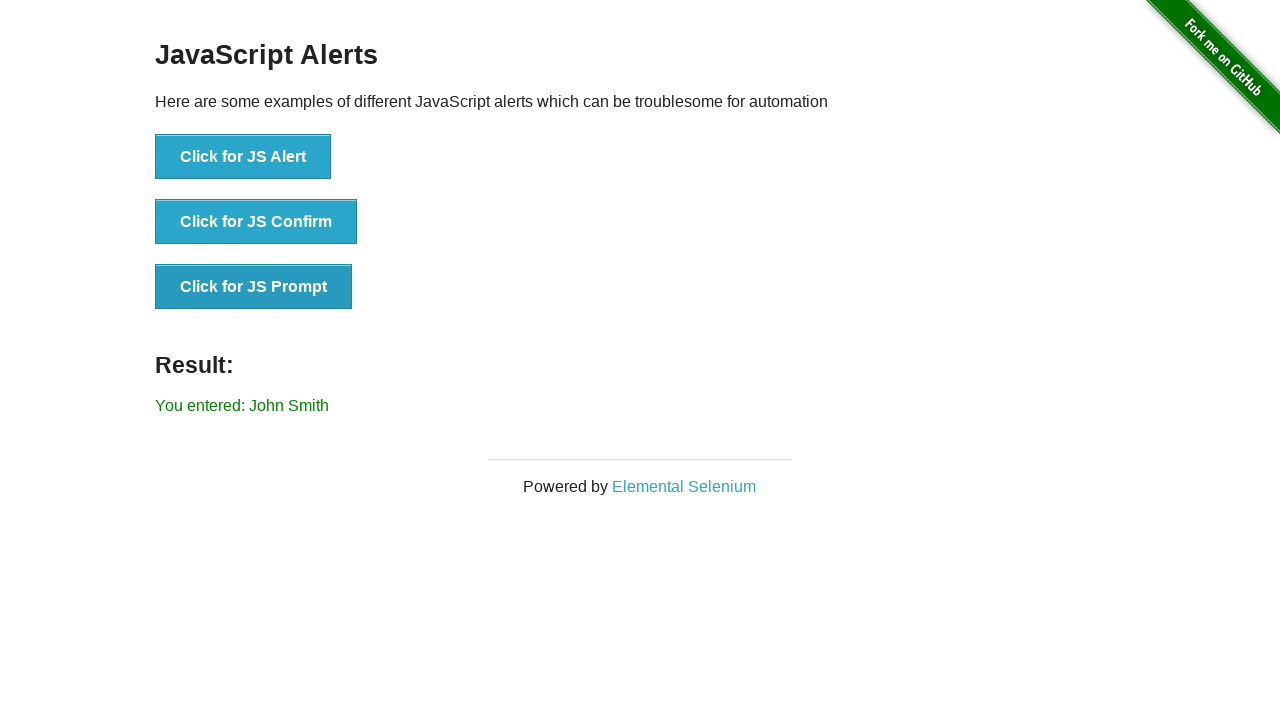

Located result element
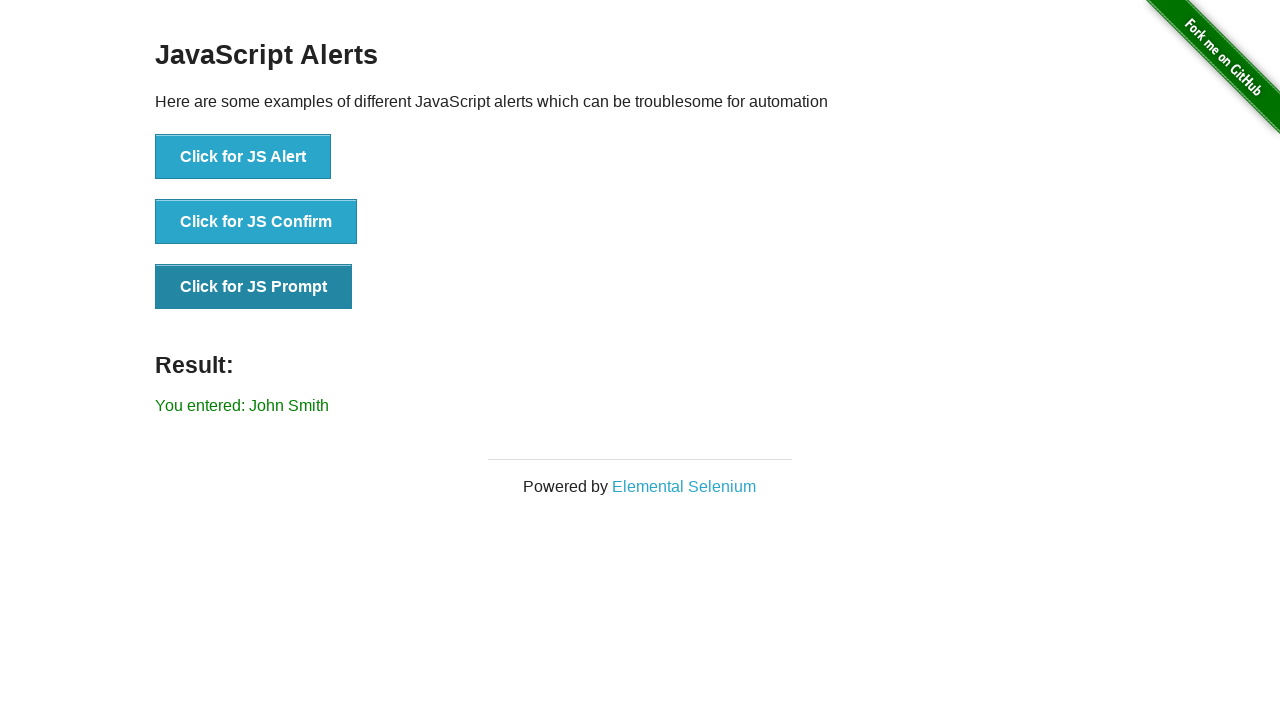

Verified result contains 'John Smith'
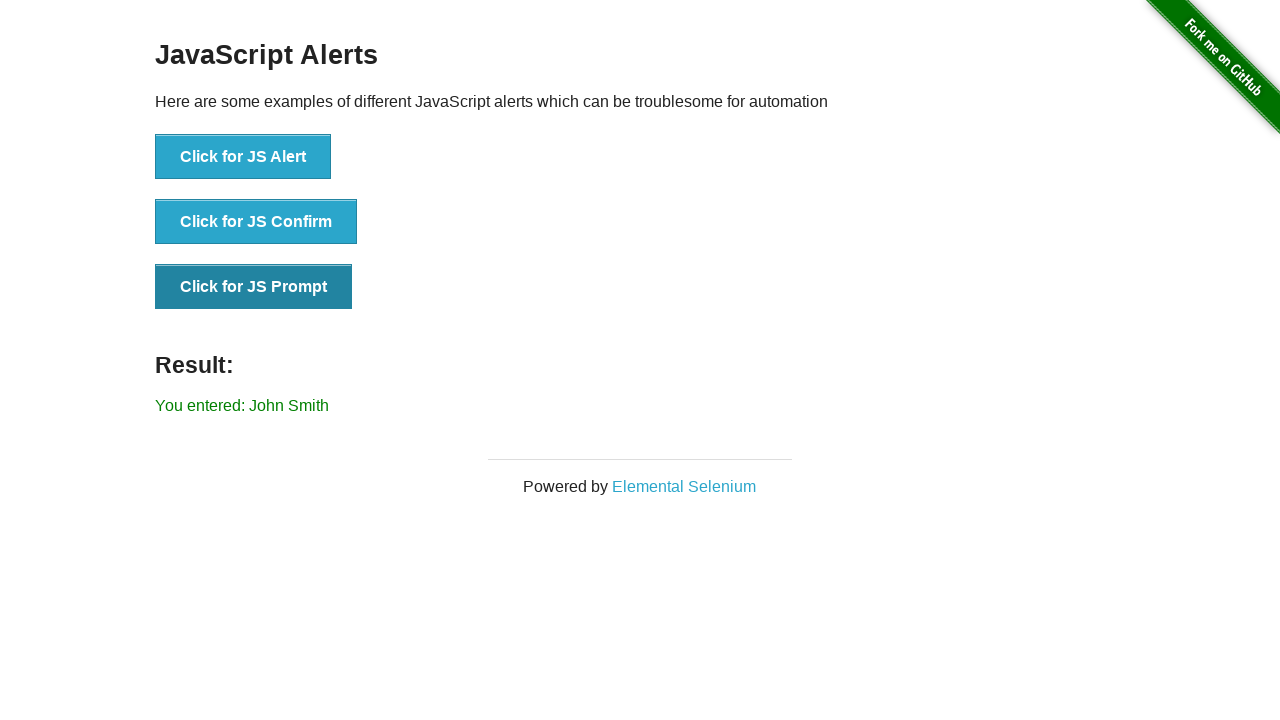

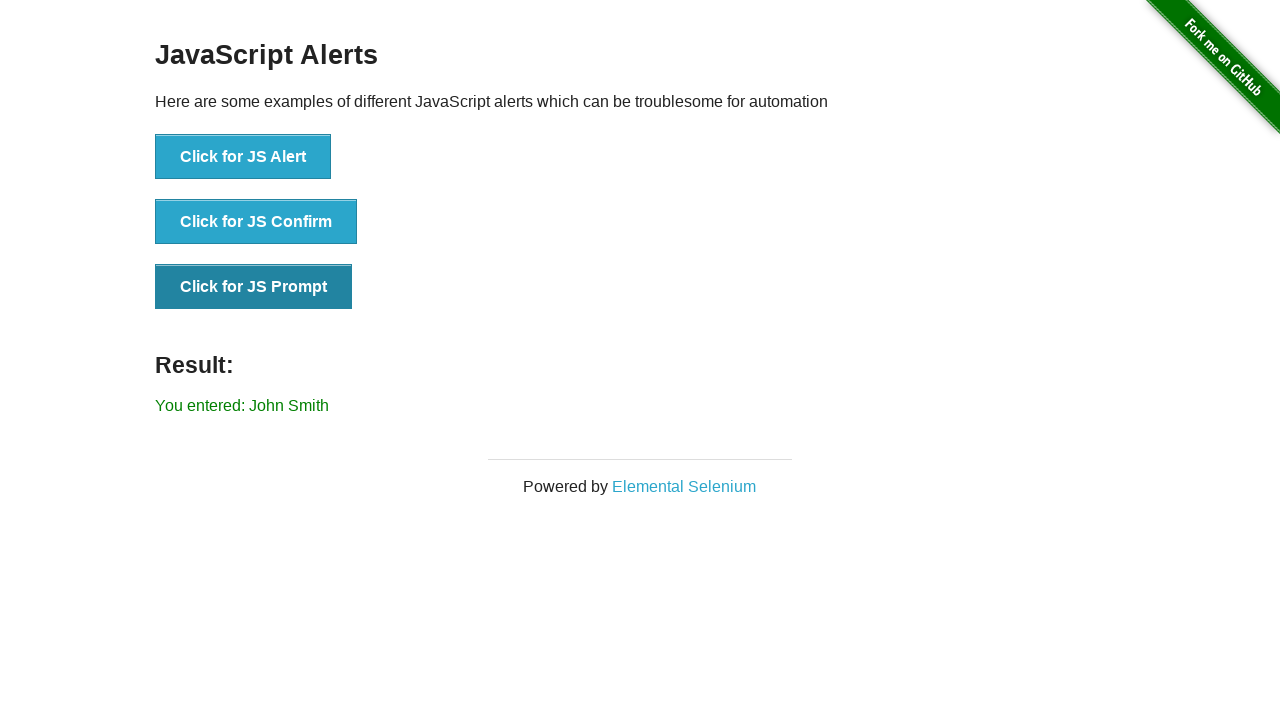